Tests the add/remove elements functionality by clicking the "Add Element" button, verifying the element appears, then clicking the added element to remove it and verifying it disappears.

Starting URL: https://the-internet.herokuapp.com/add_remove_elements/

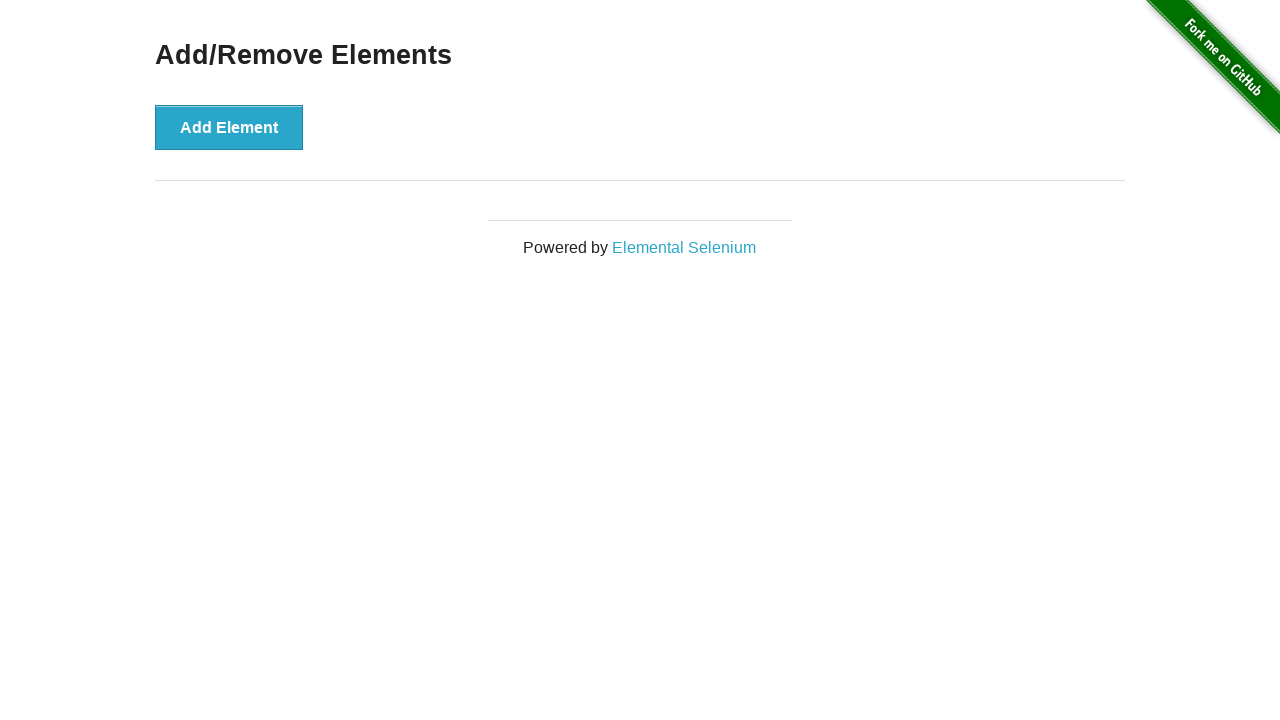

Clicked 'Add Element' button at (229, 127) on button:text('Add Element')
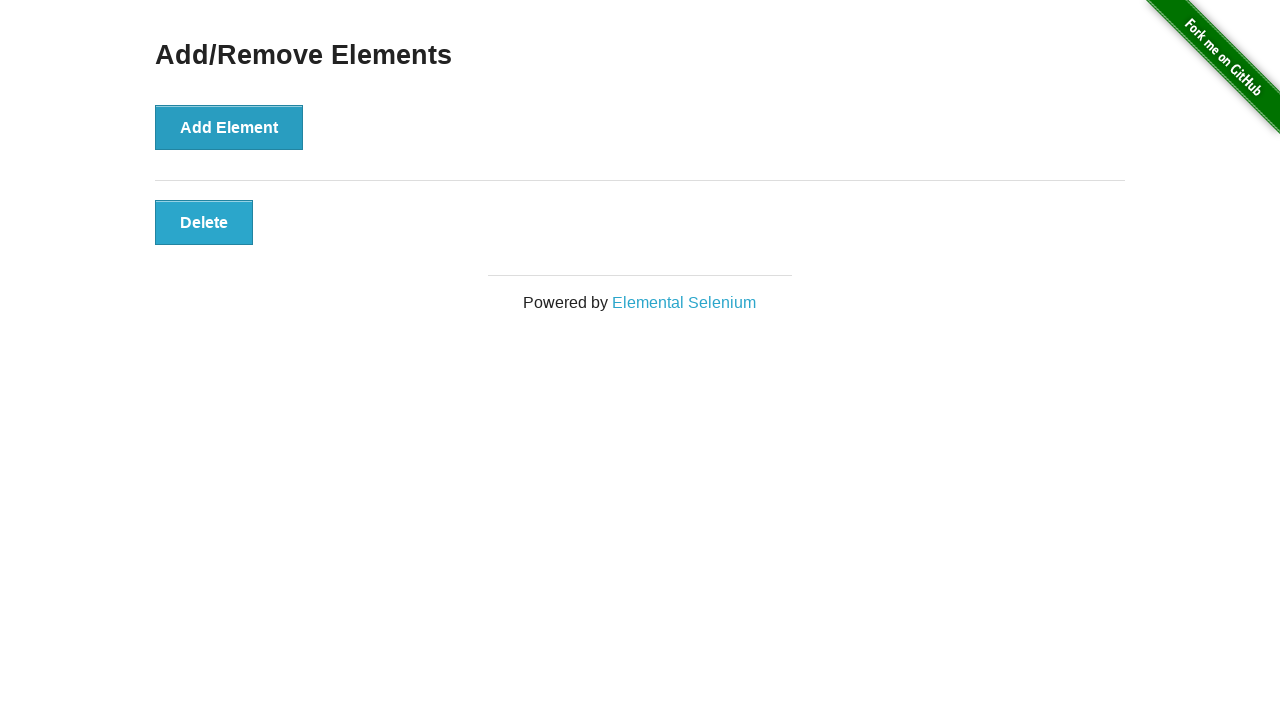

Added element became visible
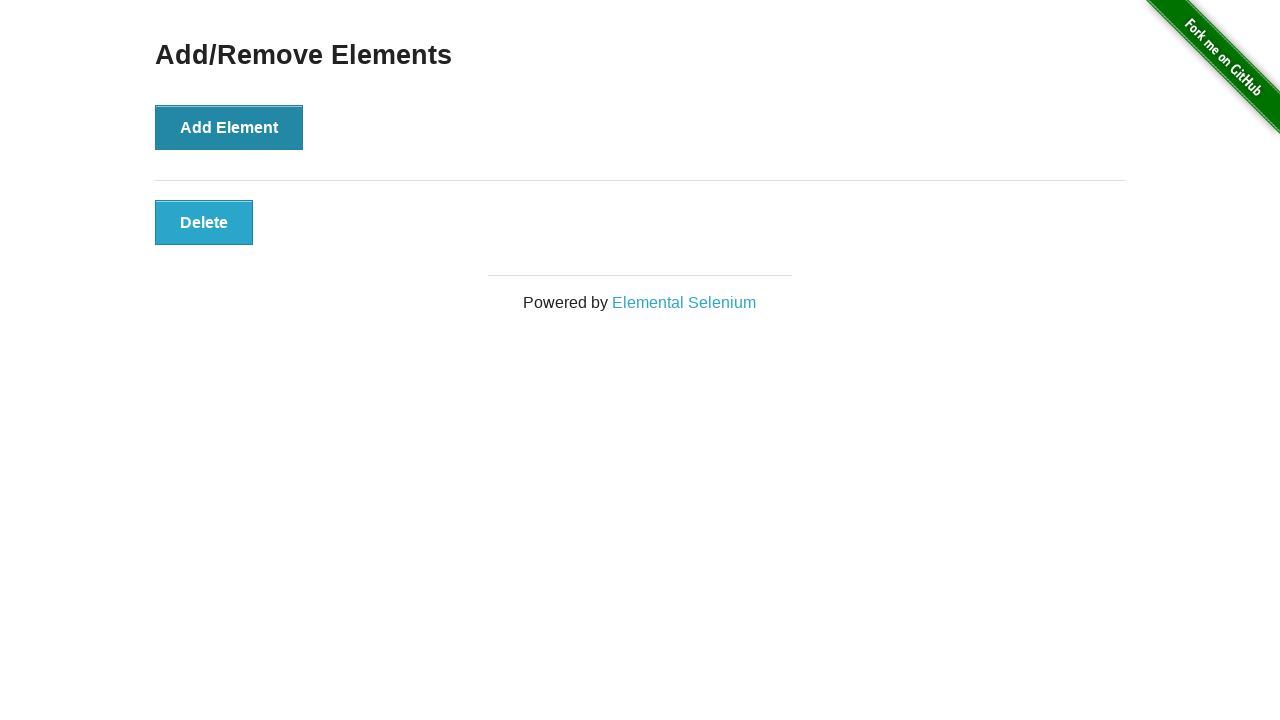

Clicked added element to remove it at (204, 222) on button.added-manually
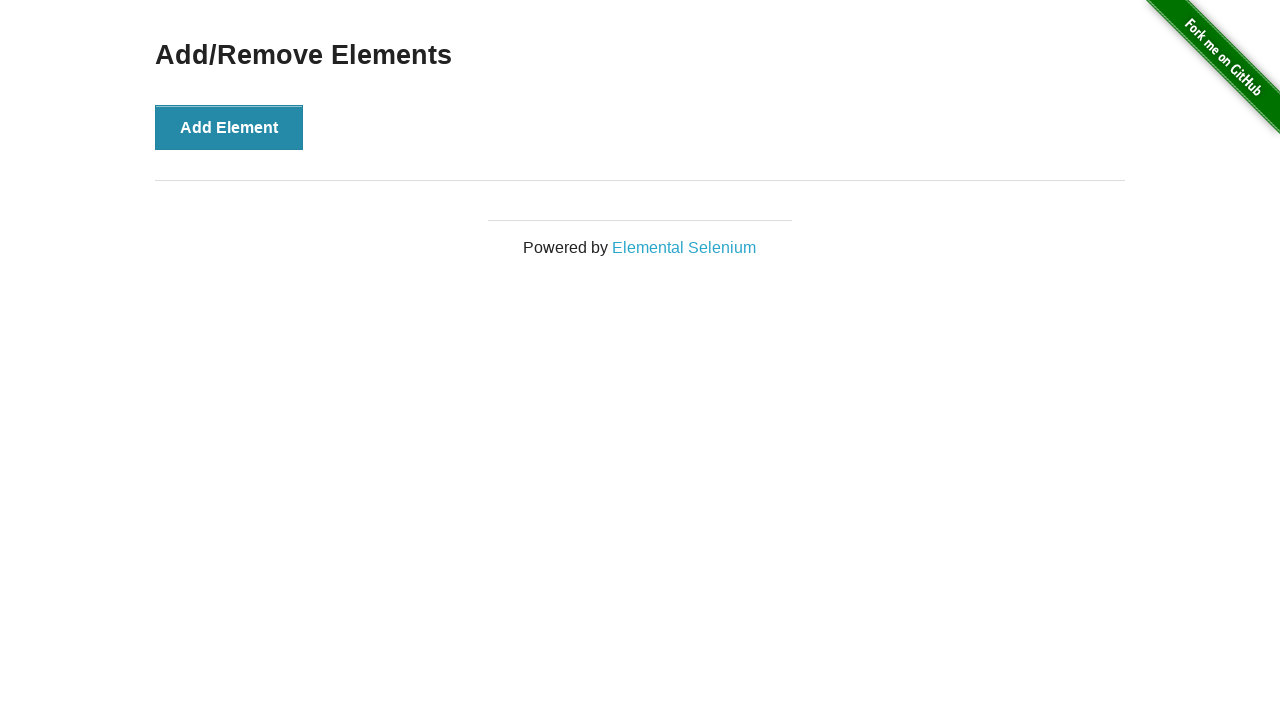

Verified added element was removed and is now hidden
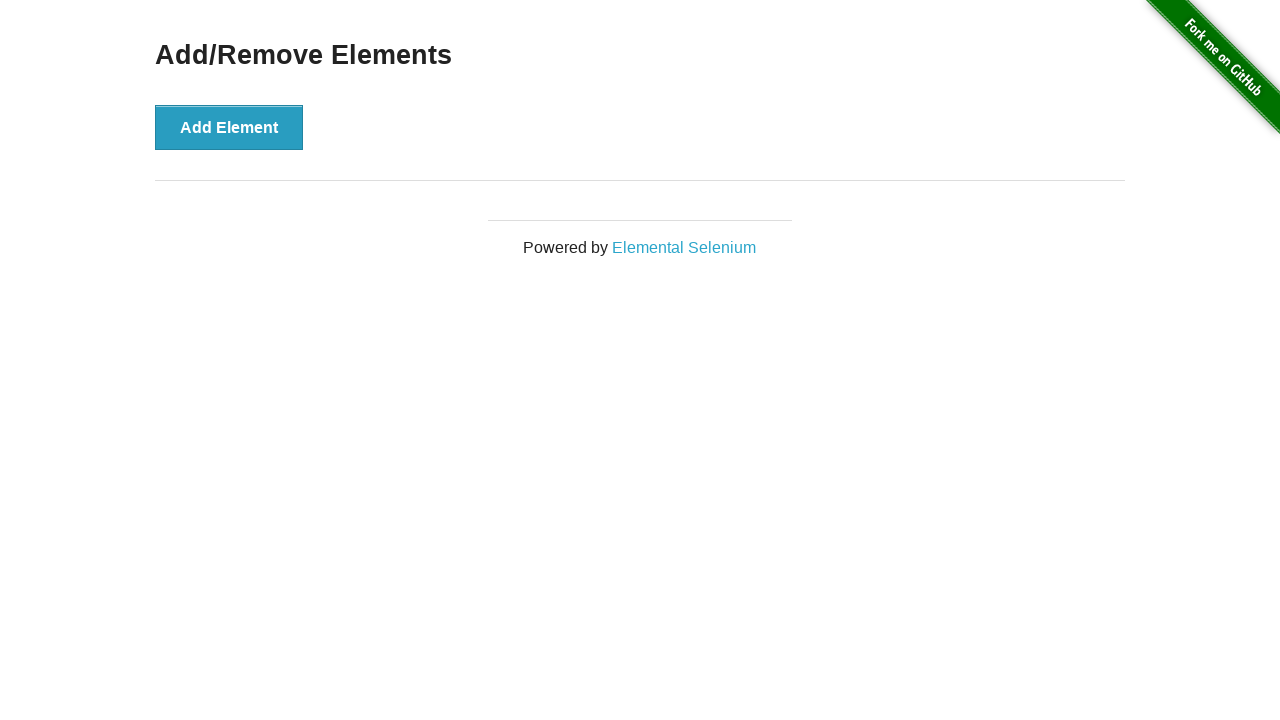

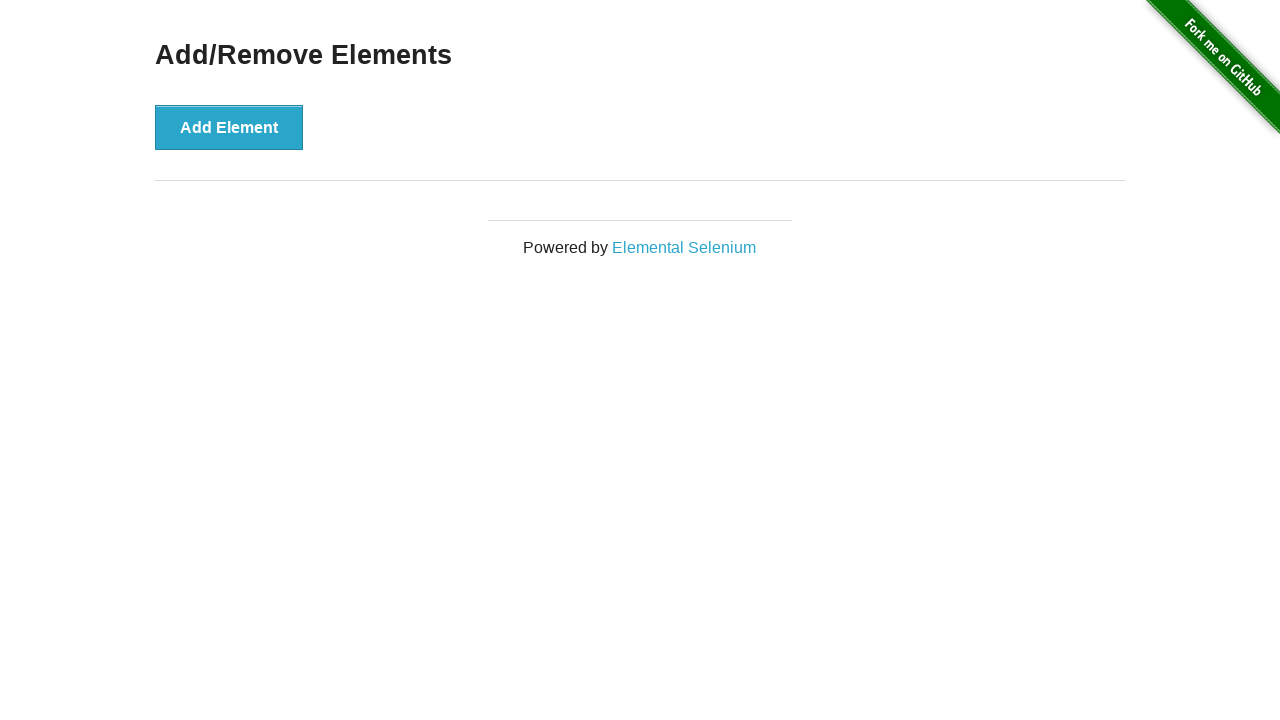